Clicks the Community navigation link and verifies navigation to the community welcome page with Ambassadors heading visible

Starting URL: https://playwright.dev

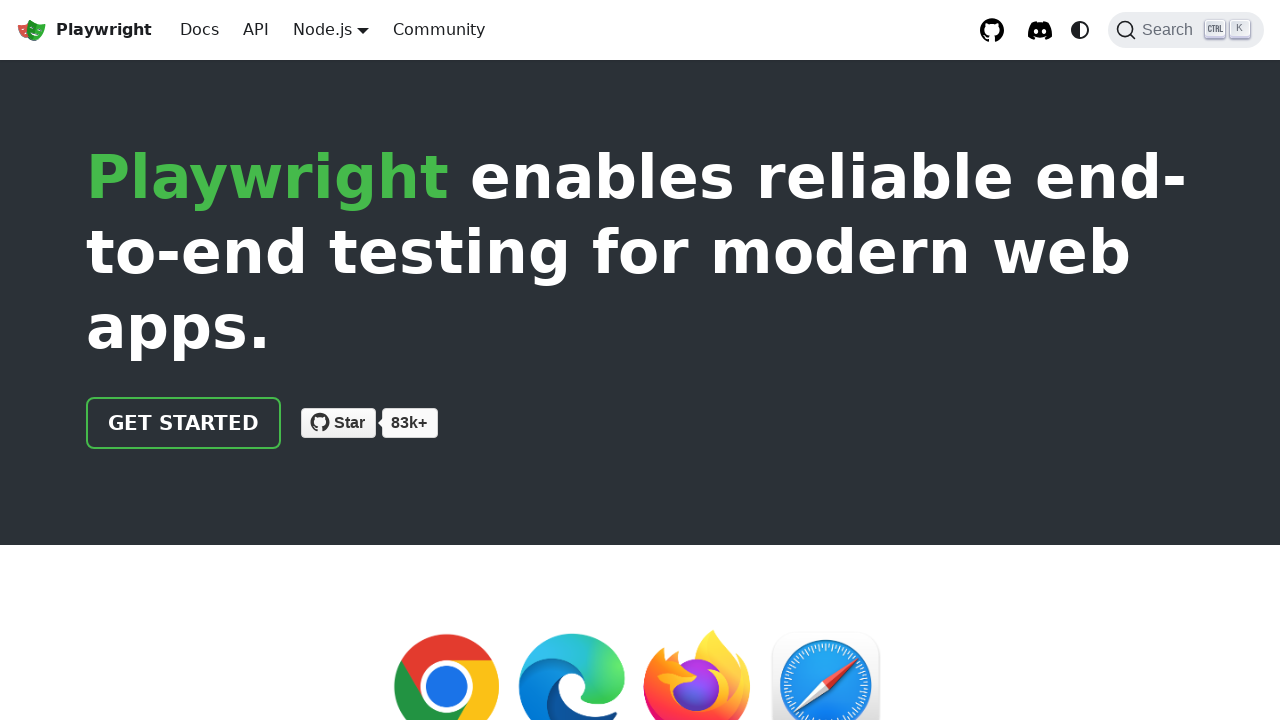

Clicked Community navigation link at (439, 30) on internal:role=link[name="Community"i]
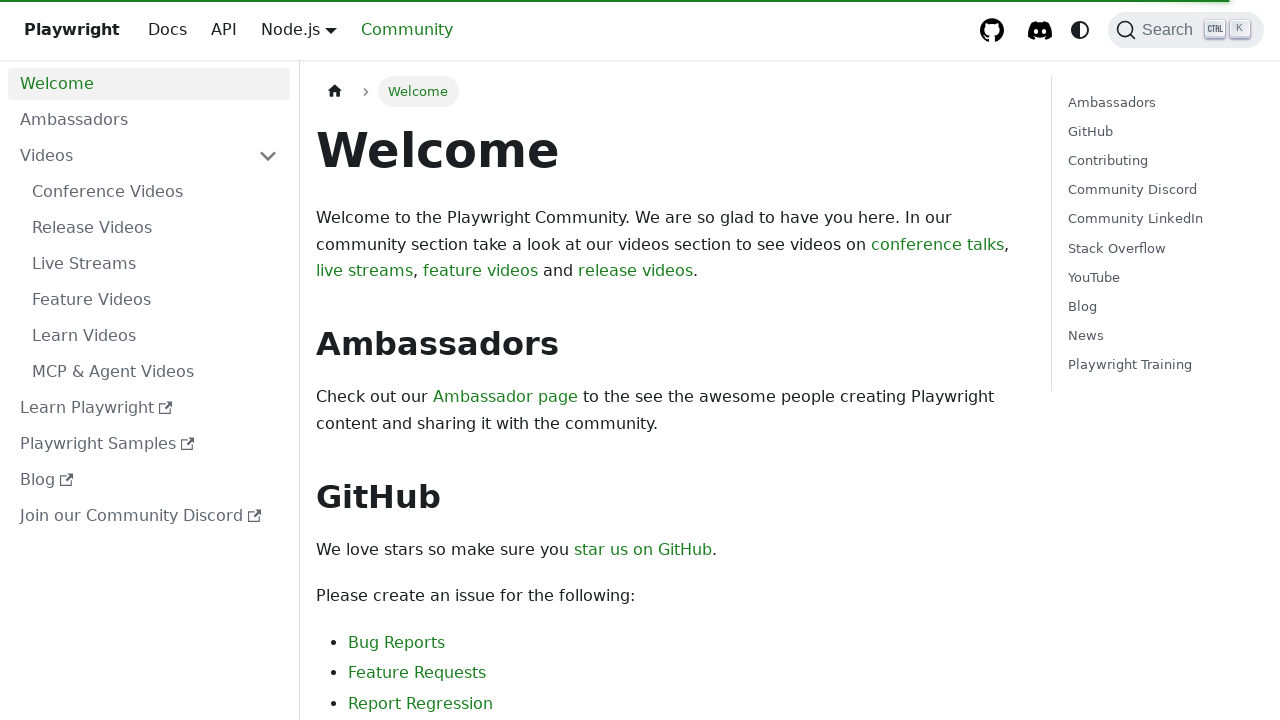

Navigated to community welcome page at https://playwright.dev/community/welcome
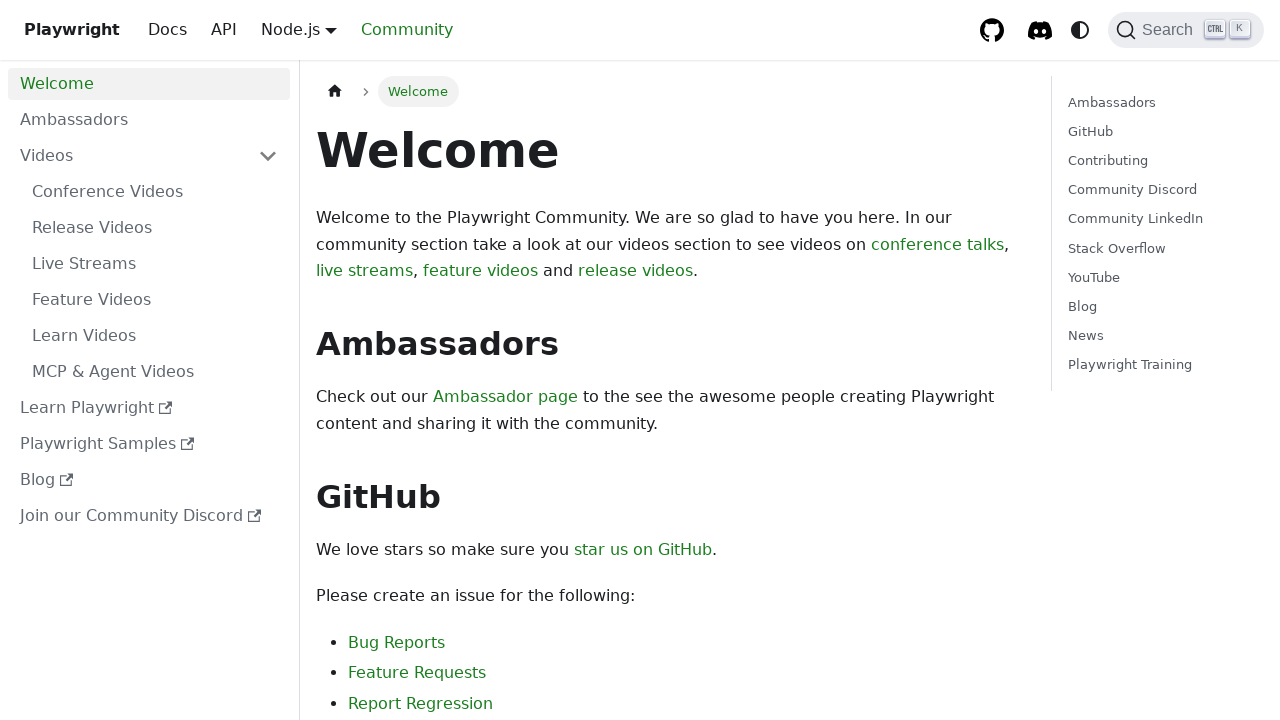

Ambassadors heading is visible on the community welcome page
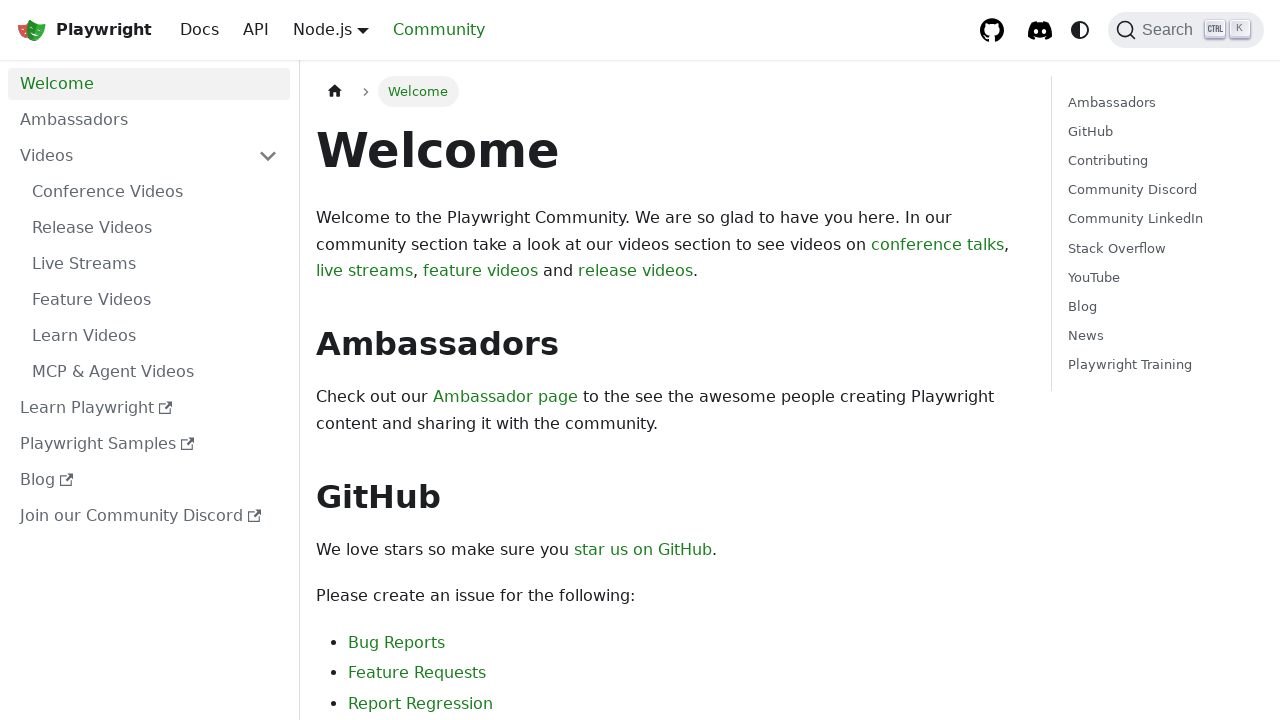

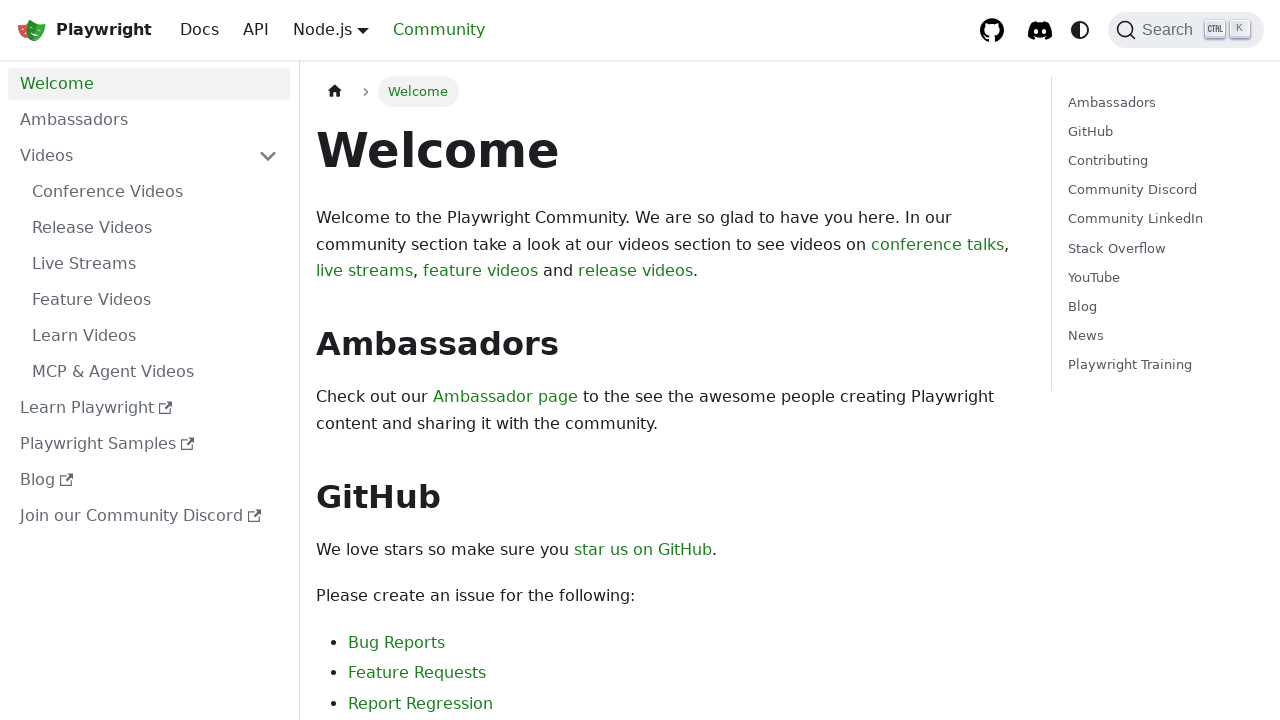